Tests checkbox functionality by navigating to the checkboxes page and clicking the first checkbox

Starting URL: https://the-internet.herokuapp.com/

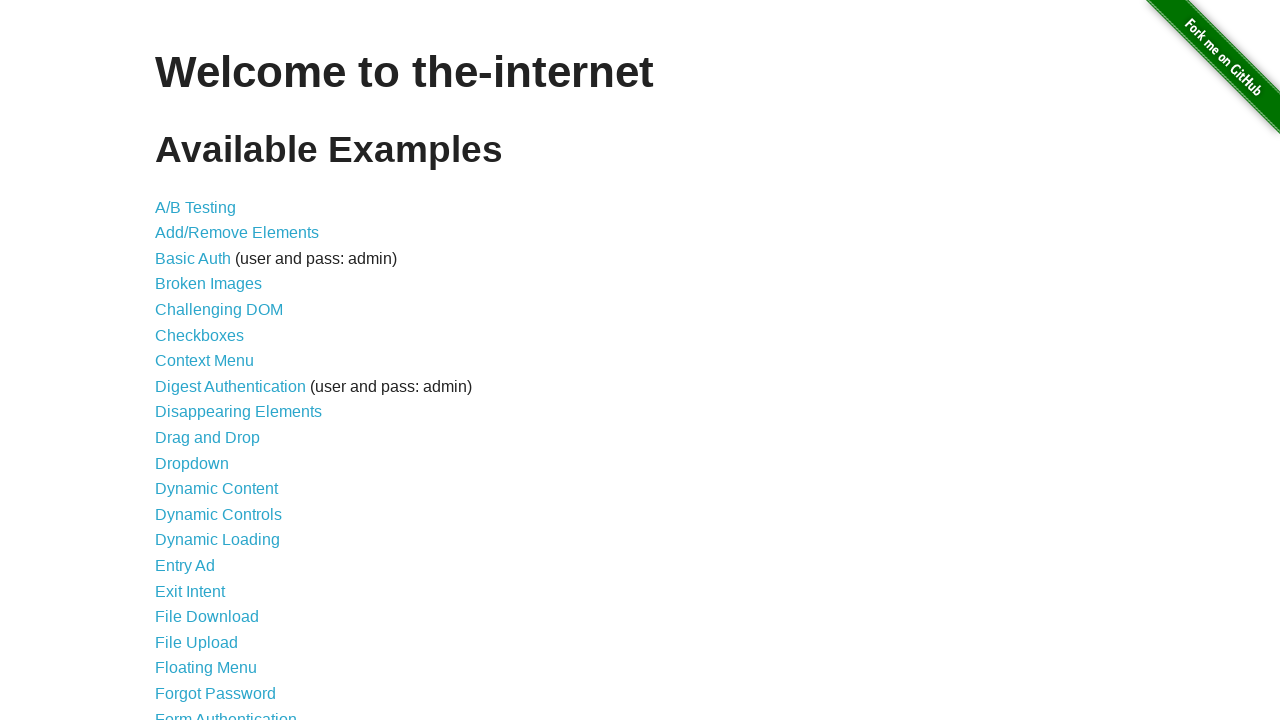

Clicked Checkboxes link to navigate to checkboxes page at (200, 335) on a:text('Checkboxes')
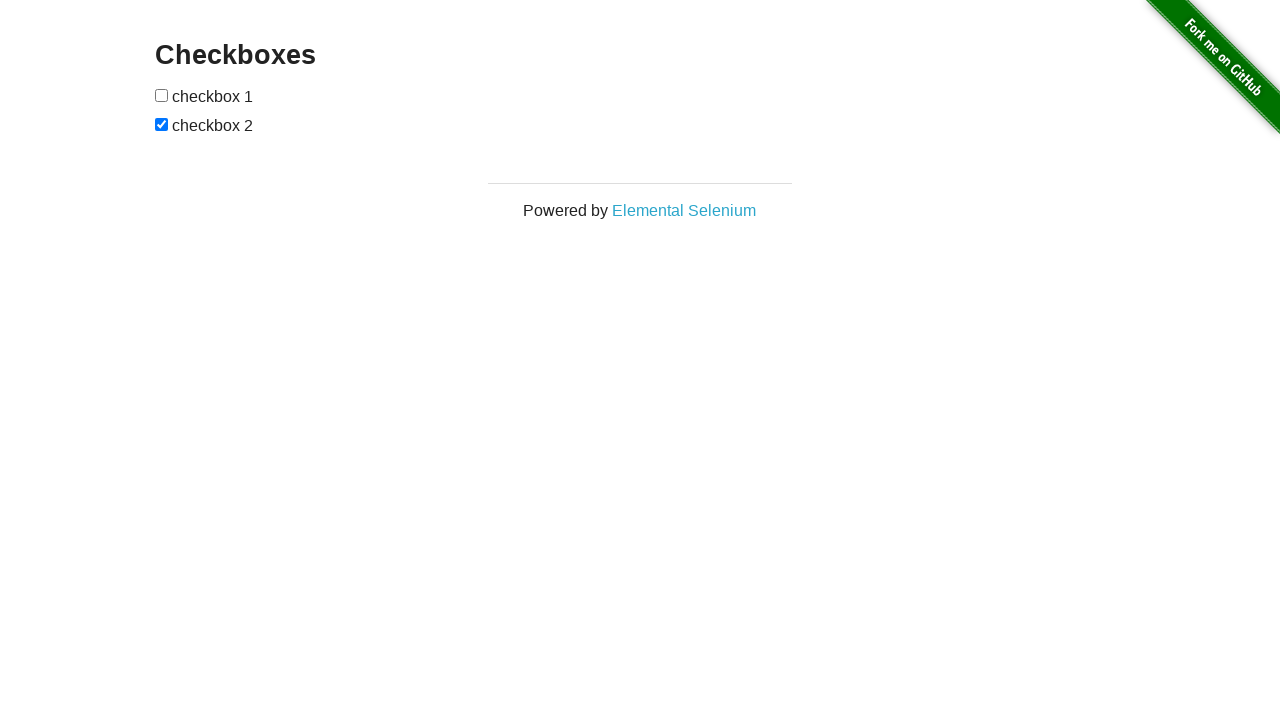

Checkboxes form loaded and is visible
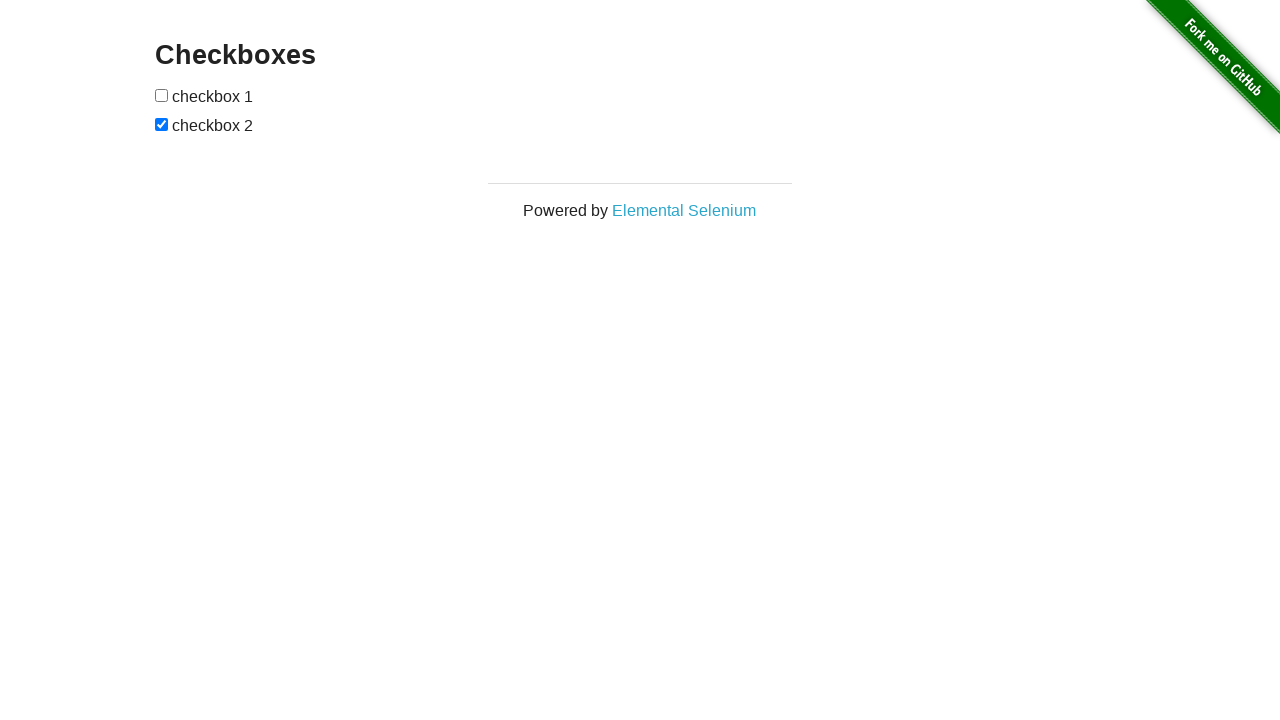

Clicked the first checkbox at (162, 95) on #checkboxes input:first-of-type
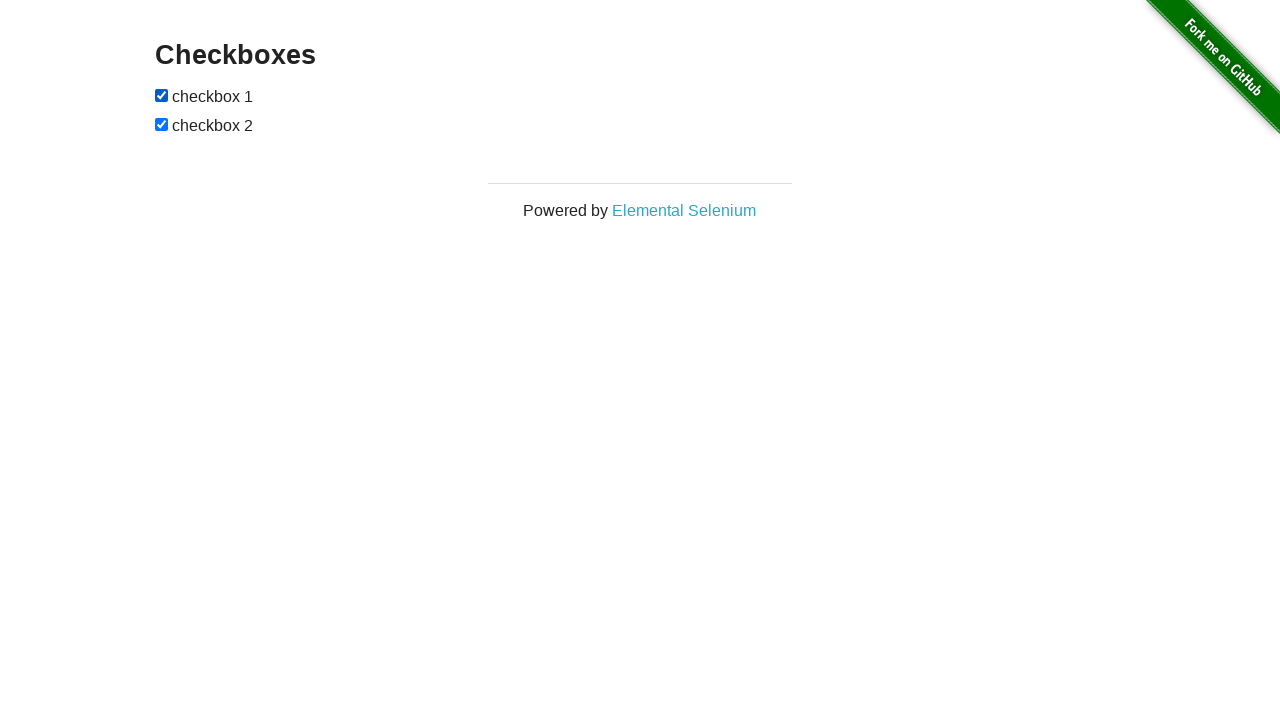

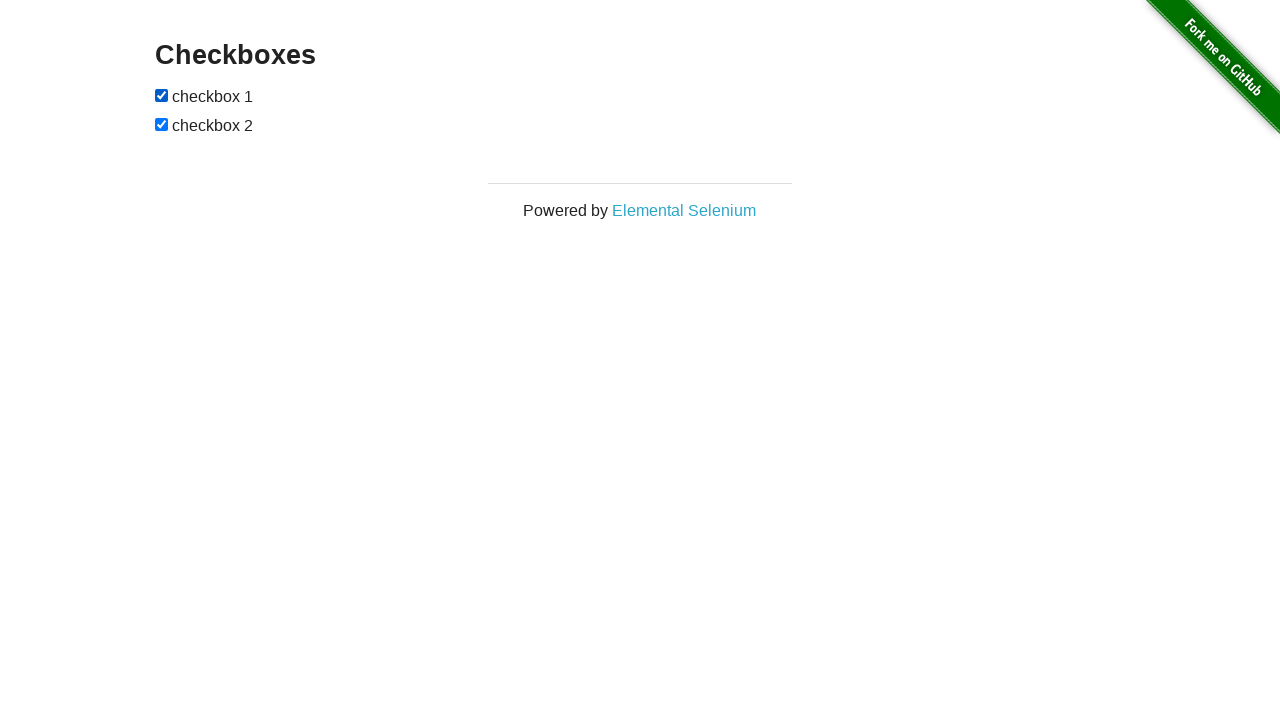